Tests scrolling functionality by navigating to a page and scrolling to a specific element centered in the viewport

Starting URL: https://www.browserstack.com/guide/selenium-scroll-tutorial

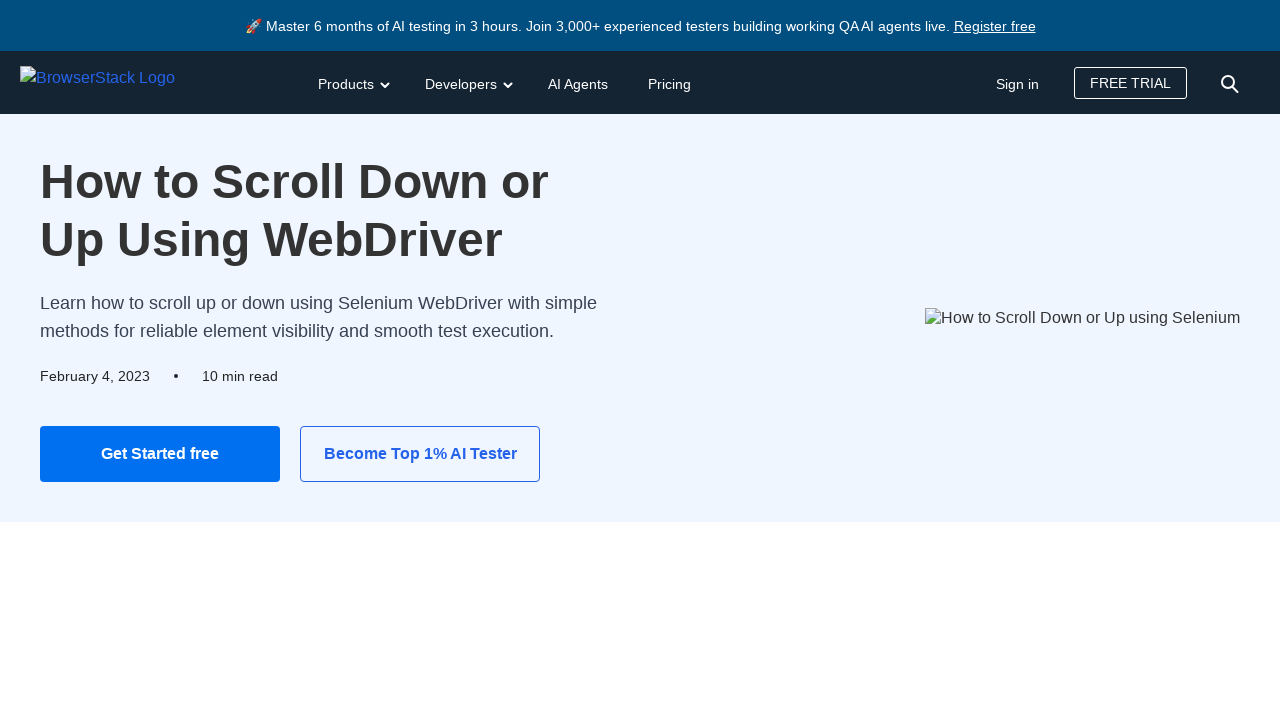

Navigated to BrowserStack Selenium scroll tutorial page
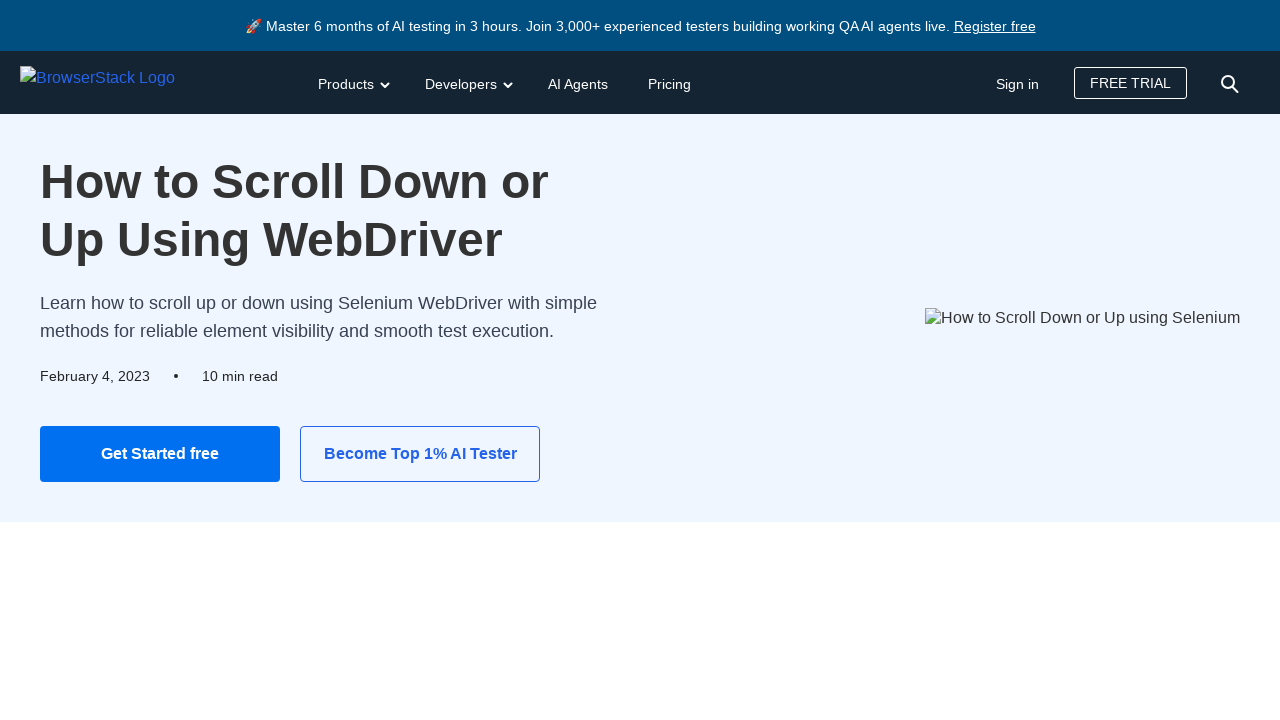

Located 'Try BrowserStack for Free' element
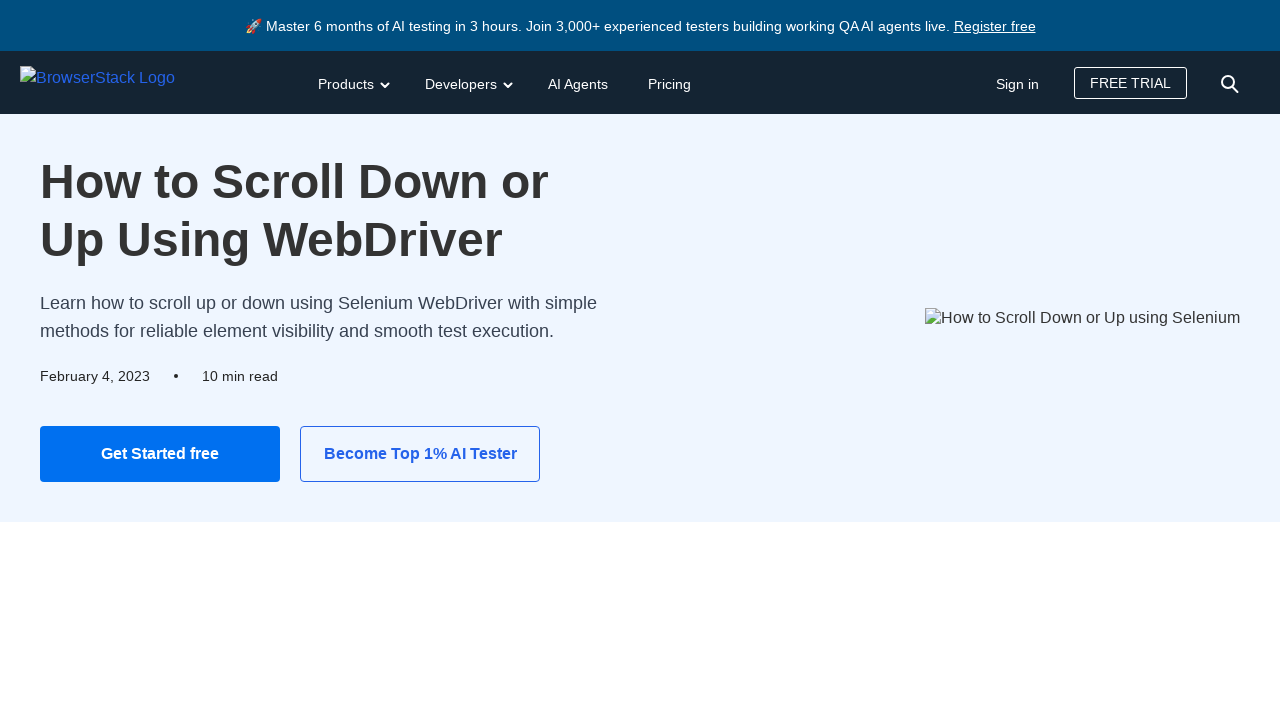

Scrolled 'Try BrowserStack for Free' element to center of viewport
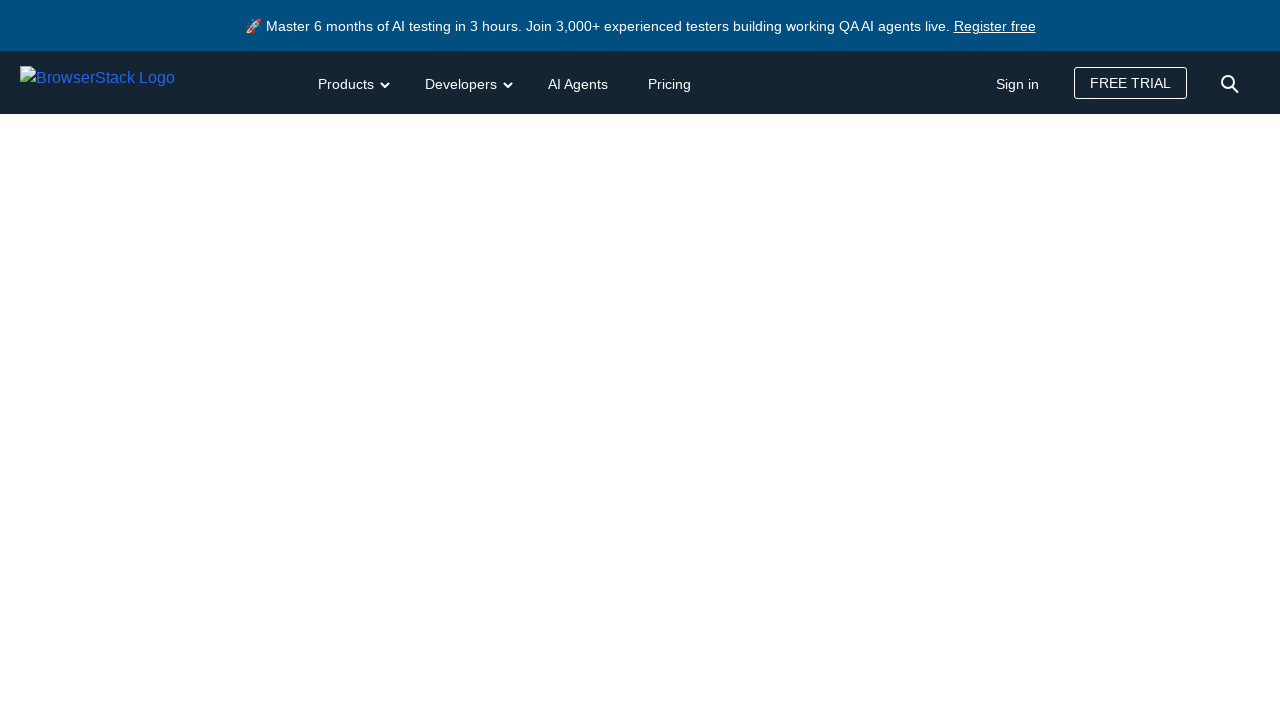

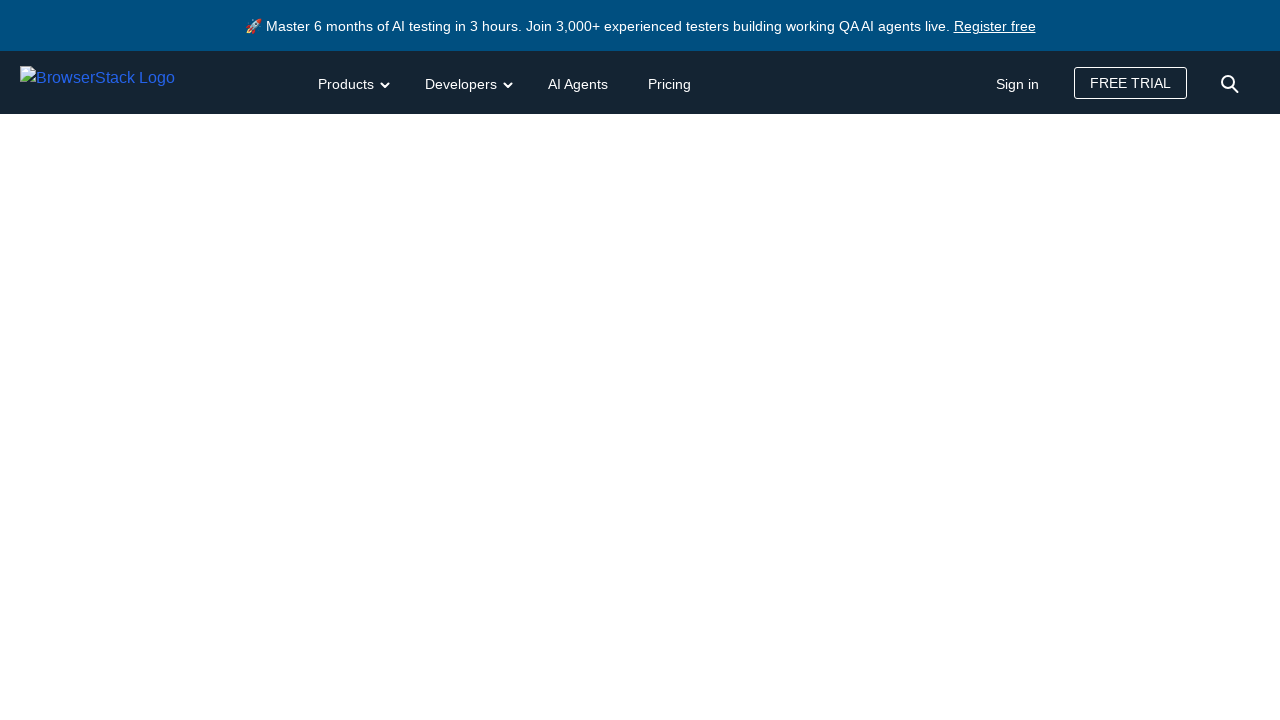